Tests clearing the completed state of all items by checking and unchecking the toggle all checkbox

Starting URL: https://demo.playwright.dev/todomvc

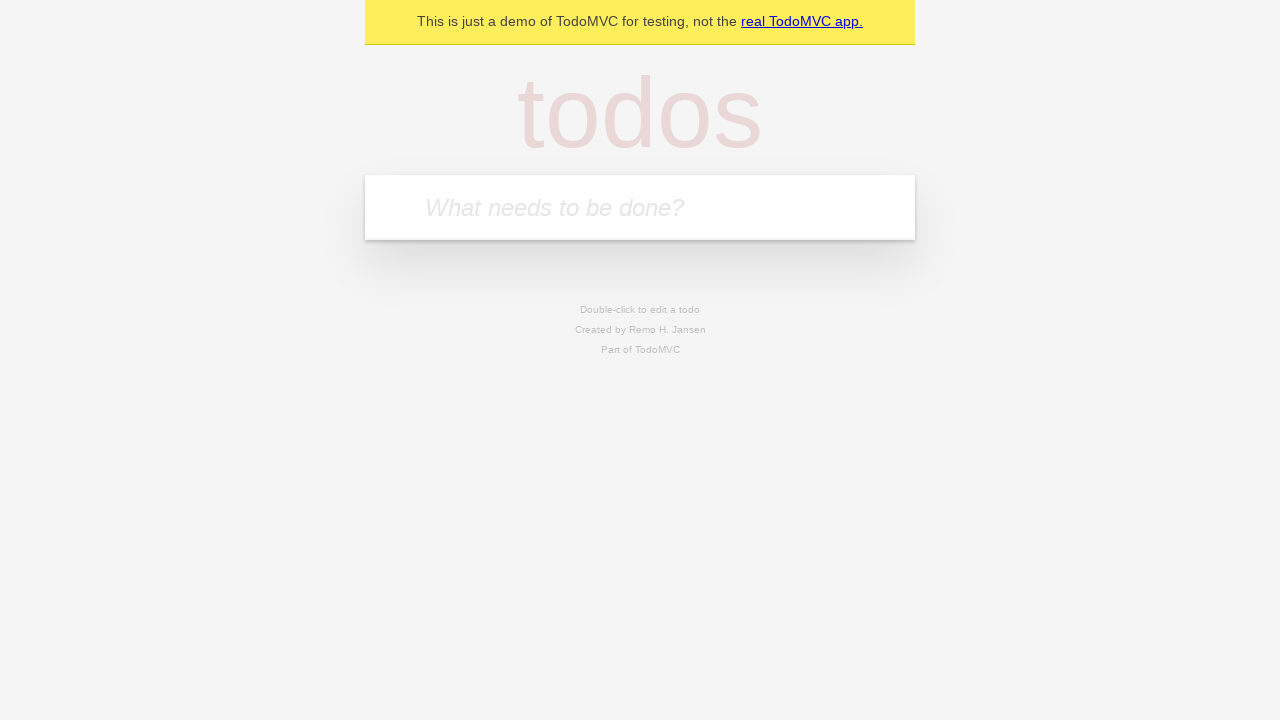

Filled todo input with 'buy some cheese' on internal:attr=[placeholder="What needs to be done?"i]
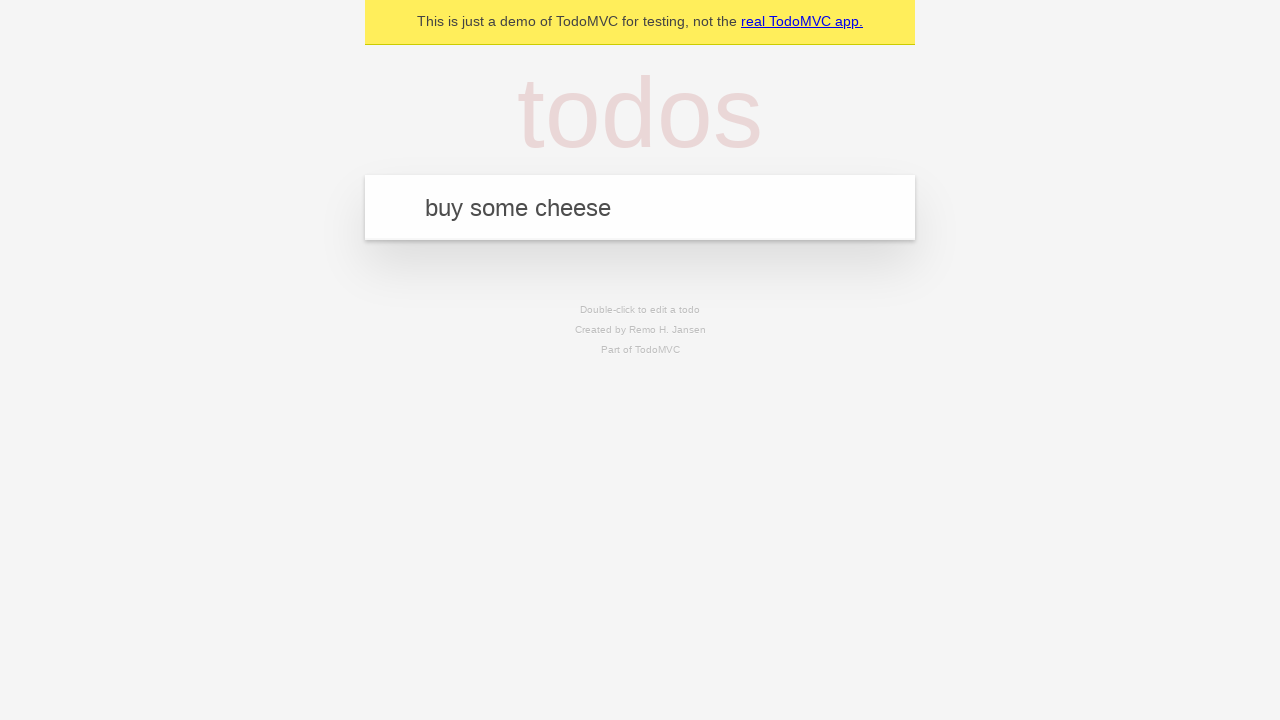

Pressed Enter to add first todo on internal:attr=[placeholder="What needs to be done?"i]
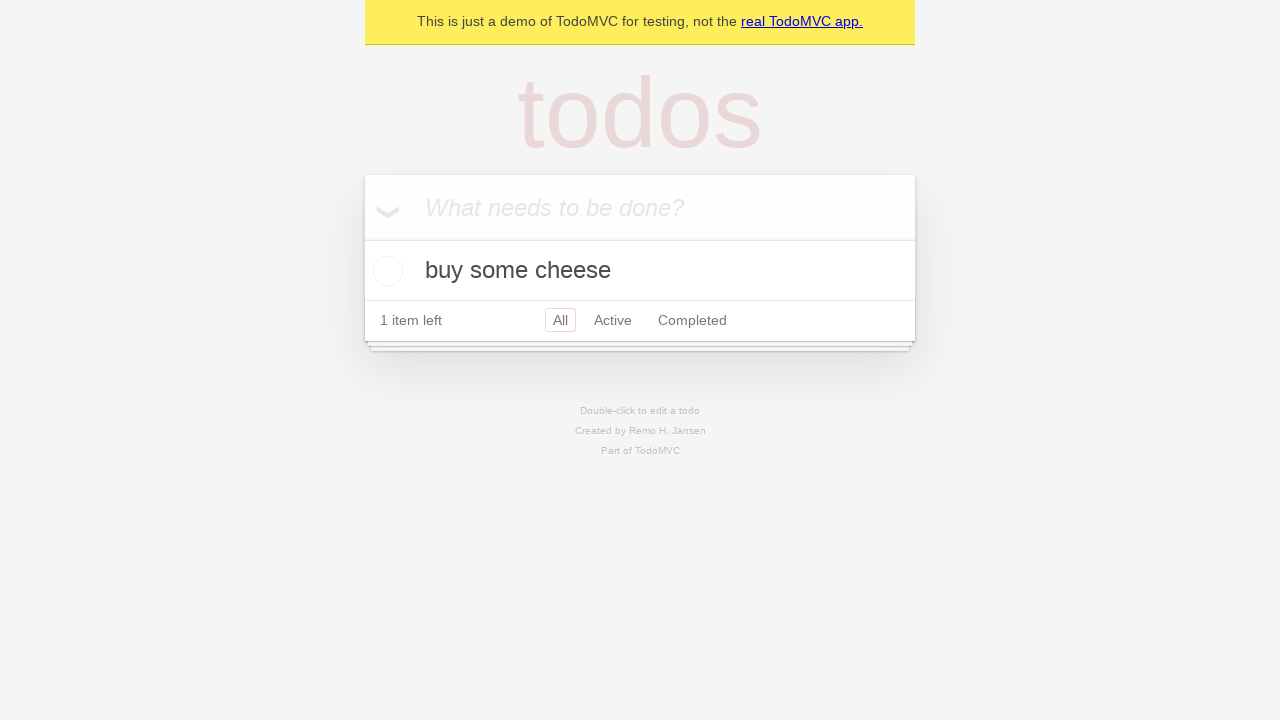

Filled todo input with 'feed the cat' on internal:attr=[placeholder="What needs to be done?"i]
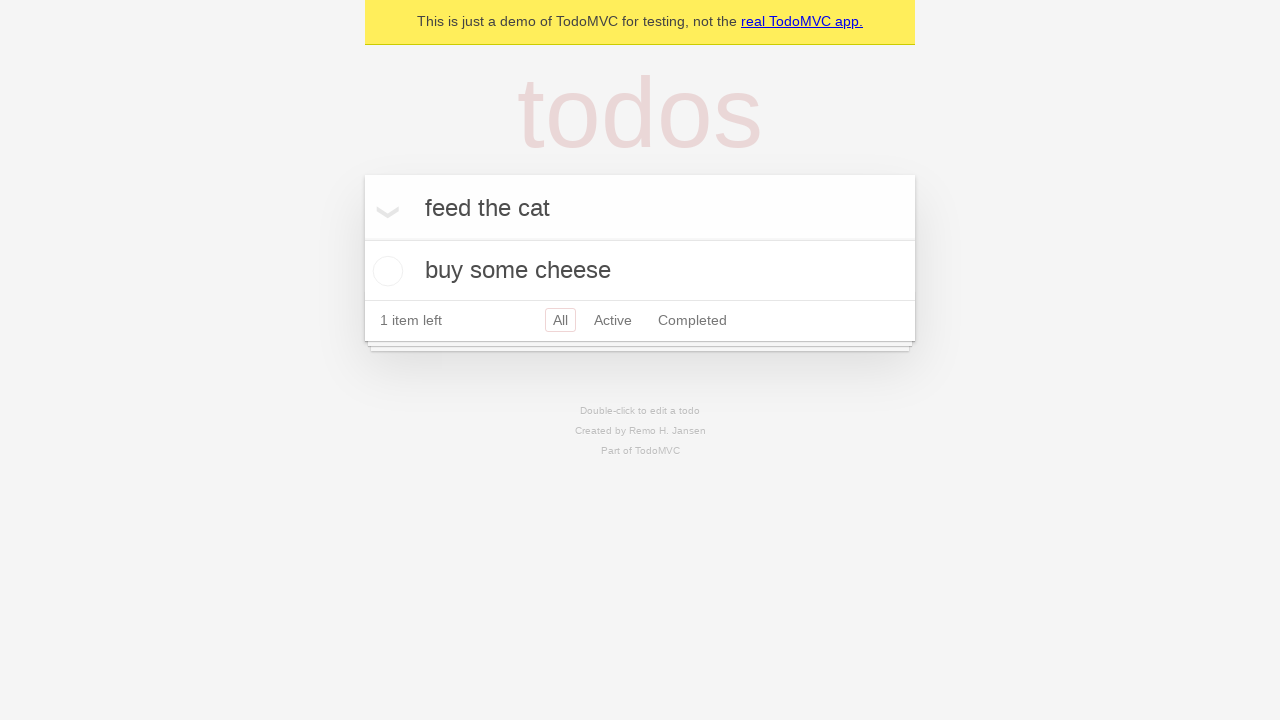

Pressed Enter to add second todo on internal:attr=[placeholder="What needs to be done?"i]
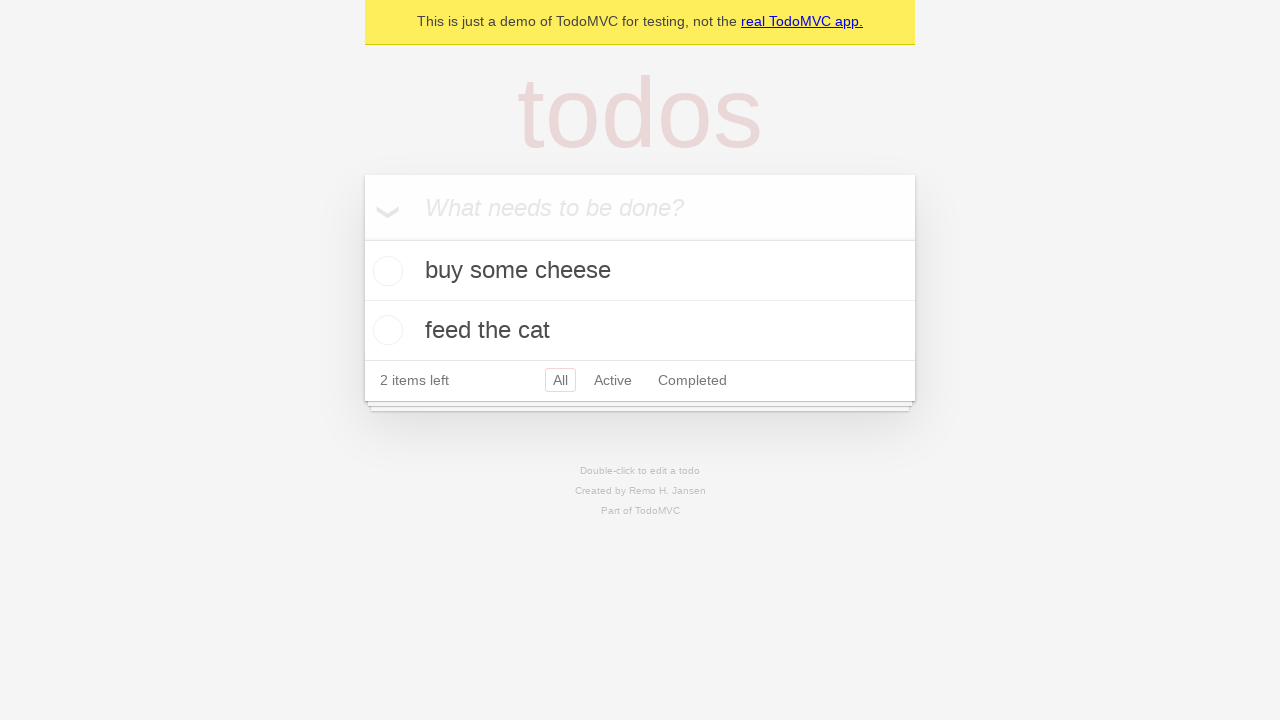

Filled todo input with 'book a doctors appointment' on internal:attr=[placeholder="What needs to be done?"i]
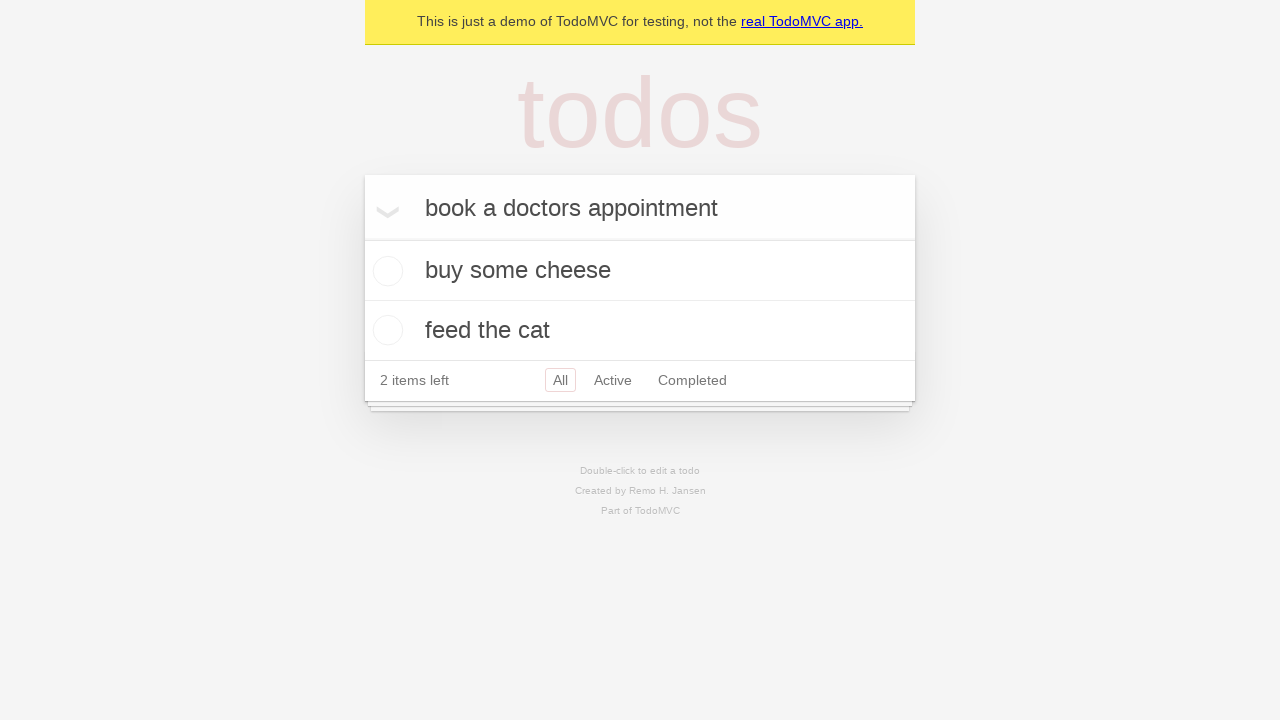

Pressed Enter to add third todo on internal:attr=[placeholder="What needs to be done?"i]
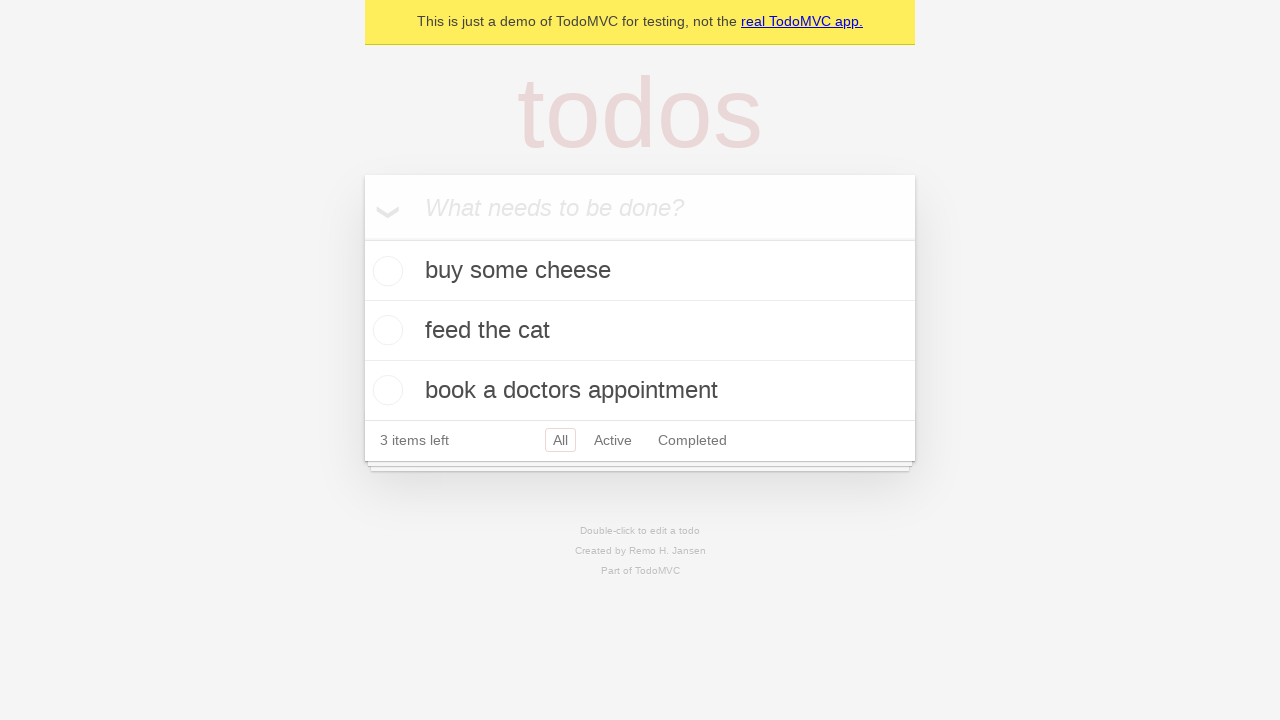

Located toggle all checkbox
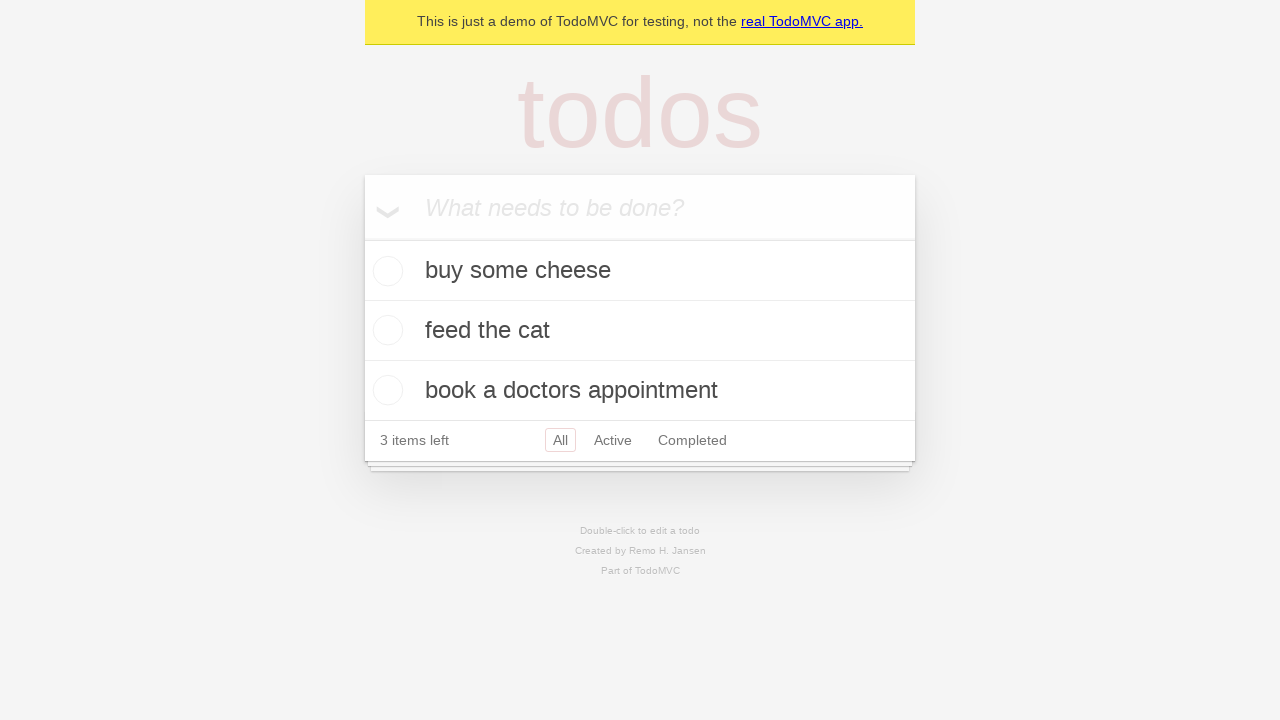

Checked toggle all checkbox to mark all items as complete at (362, 238) on internal:label="Mark all as complete"i
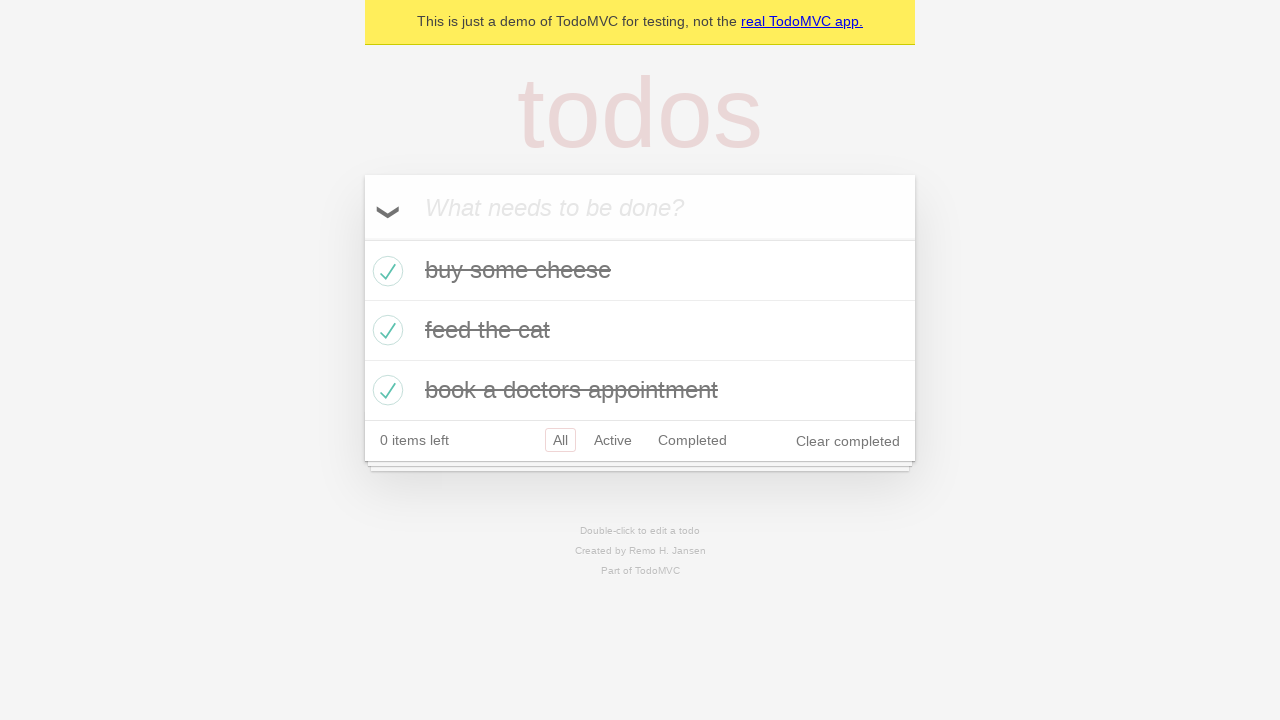

Unchecked toggle all checkbox to clear completed state of all items at (362, 238) on internal:label="Mark all as complete"i
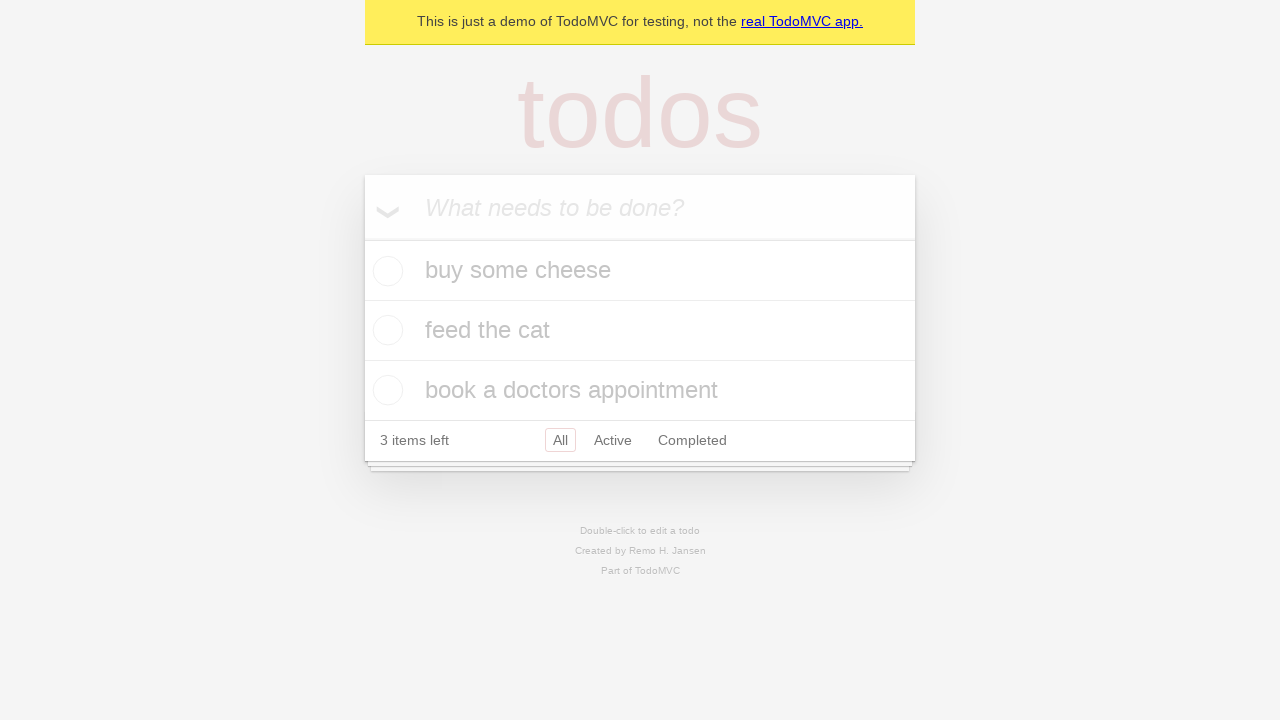

Verified todo items are present in the DOM
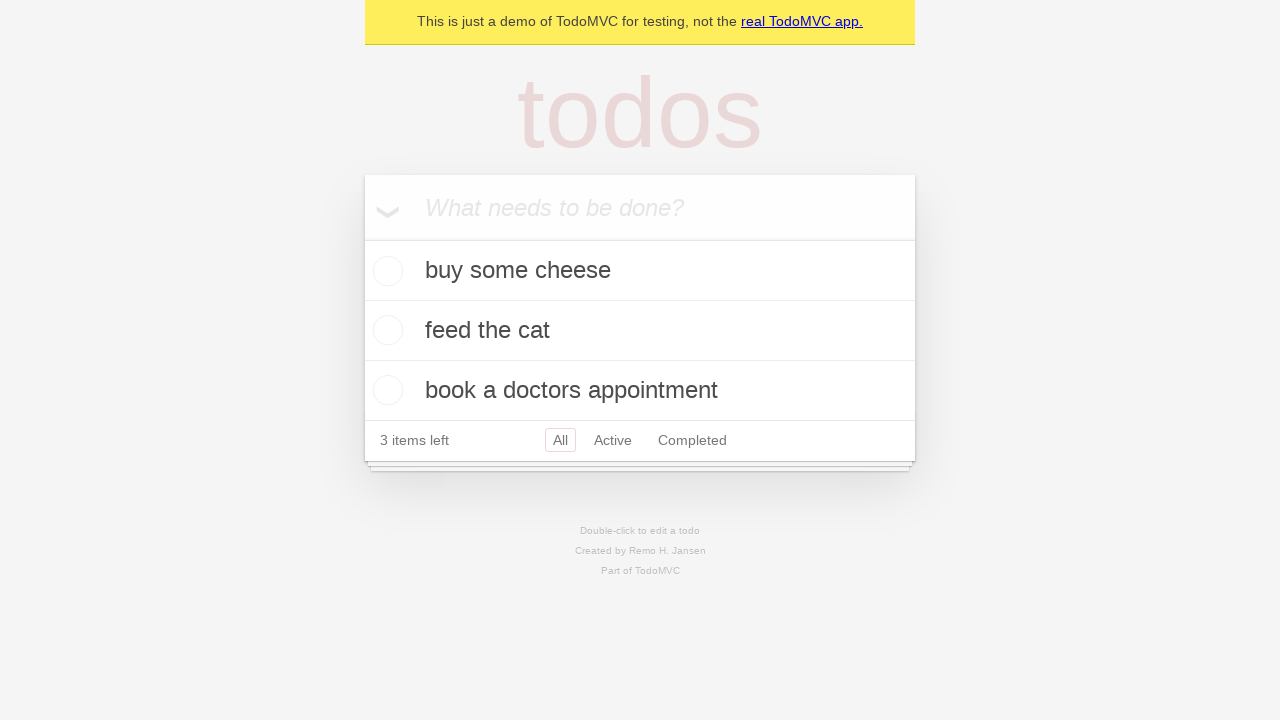

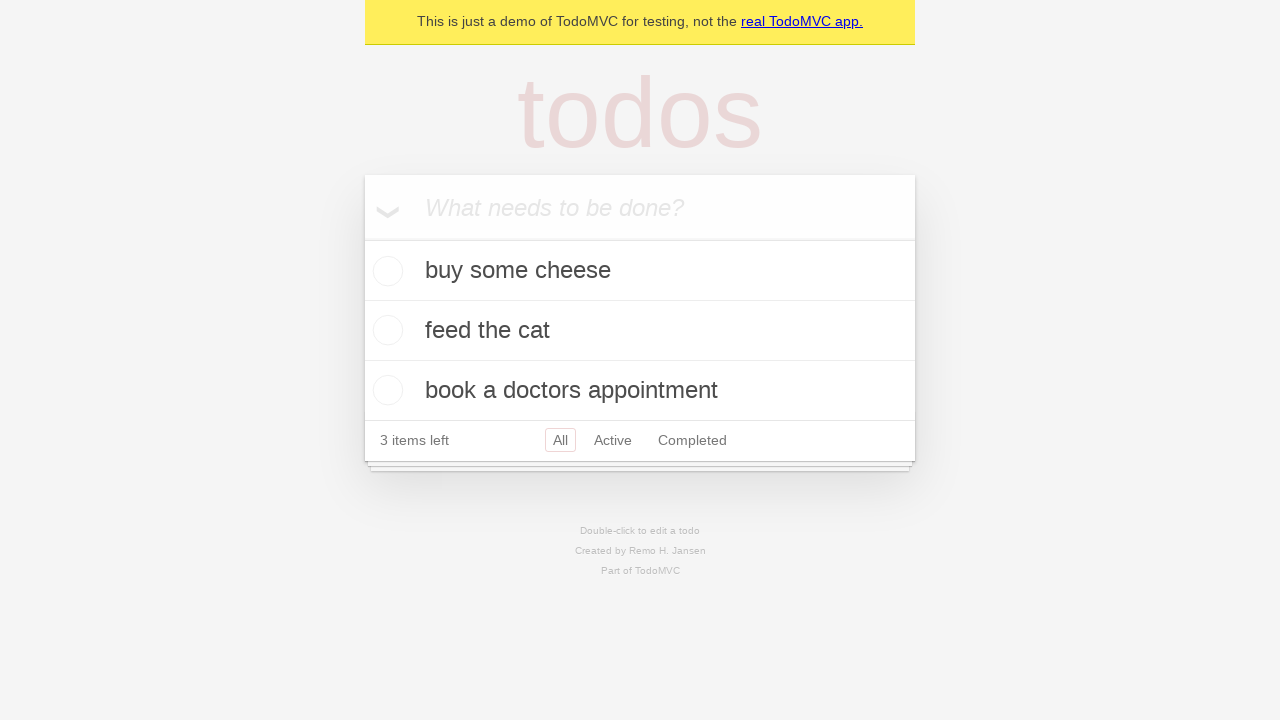